Solves a math problem by reading two numbers from the page, calculating their sum, selecting the answer from a dropdown, and submitting the form

Starting URL: http://suninjuly.github.io/selects1.html

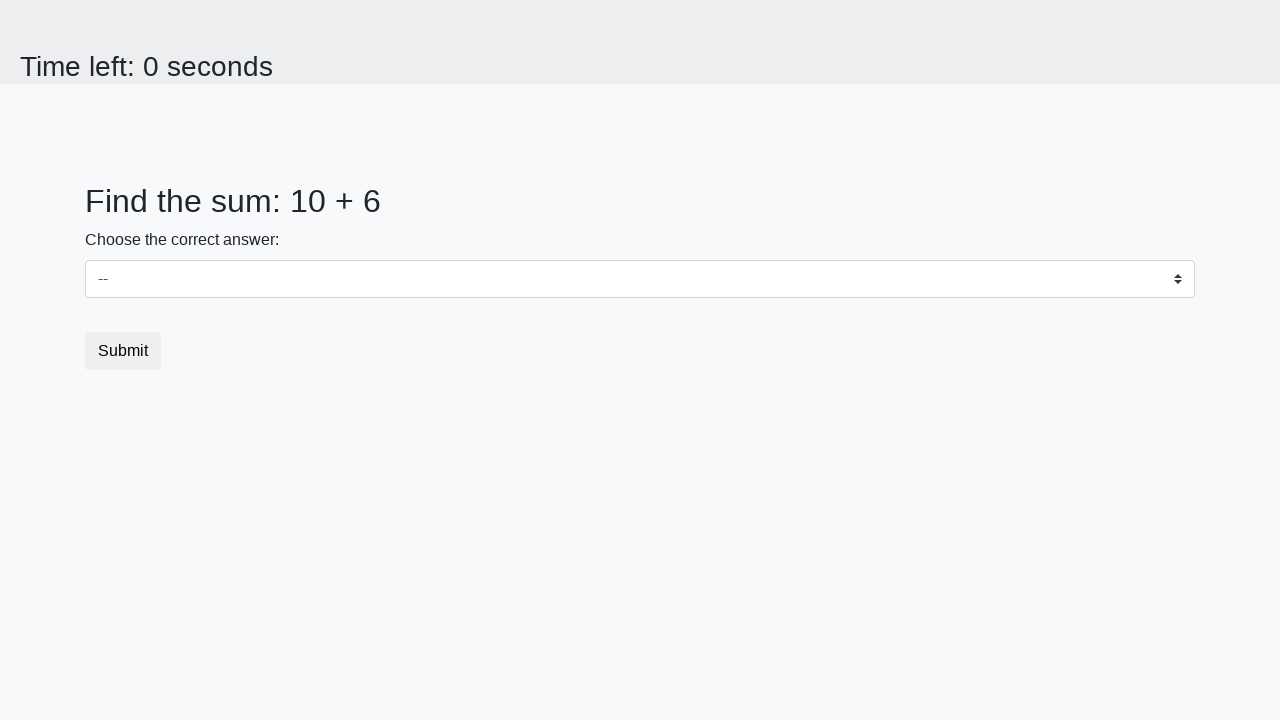

Located the first number element (#num1)
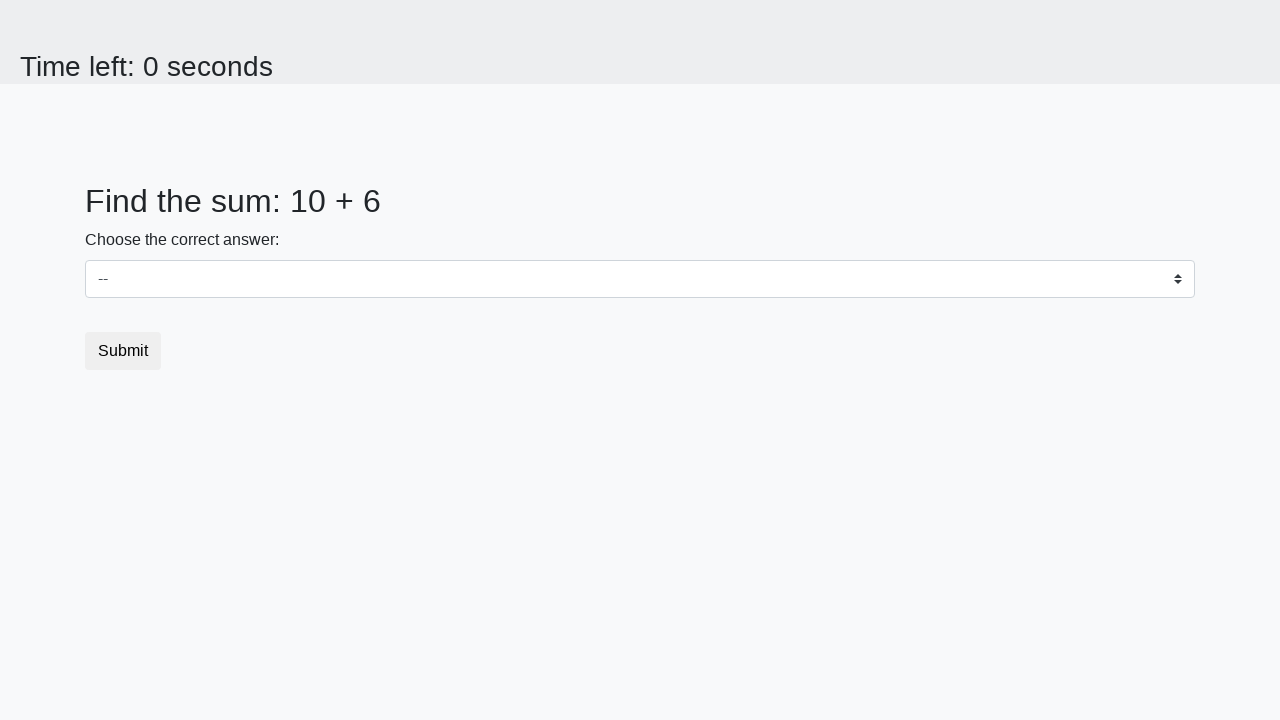

Located the second number element (#num2)
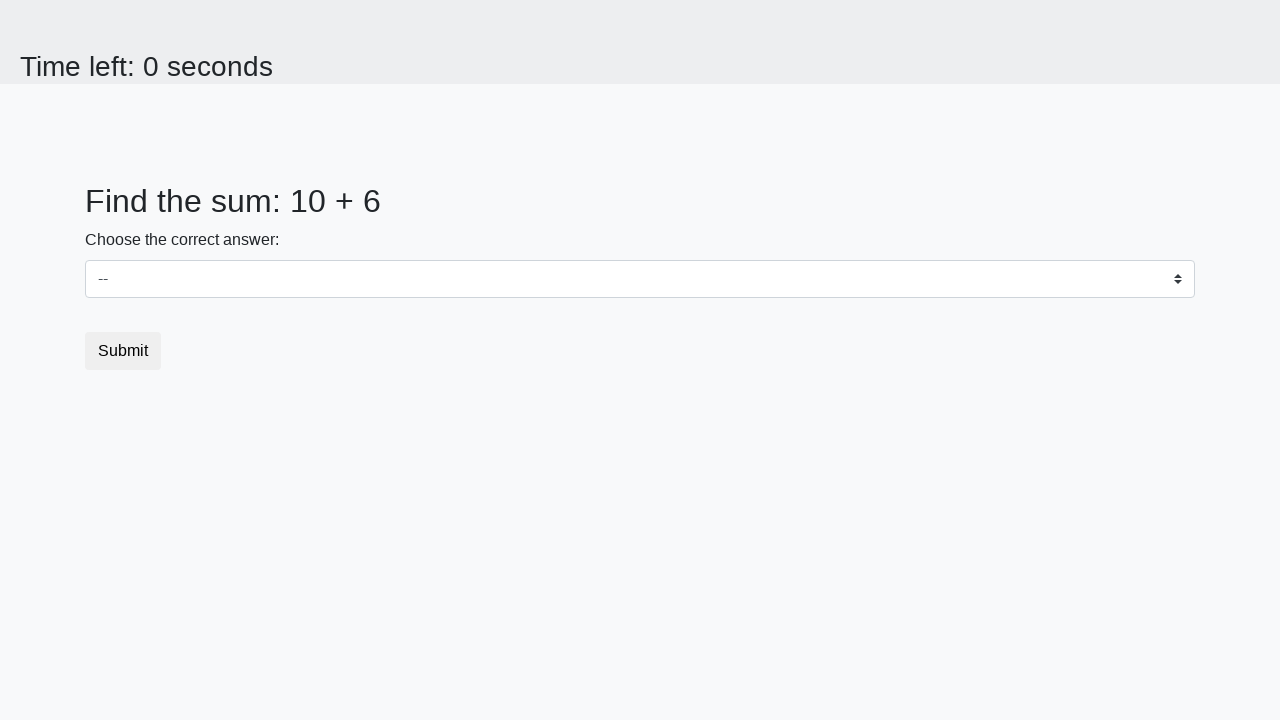

Read first number from page
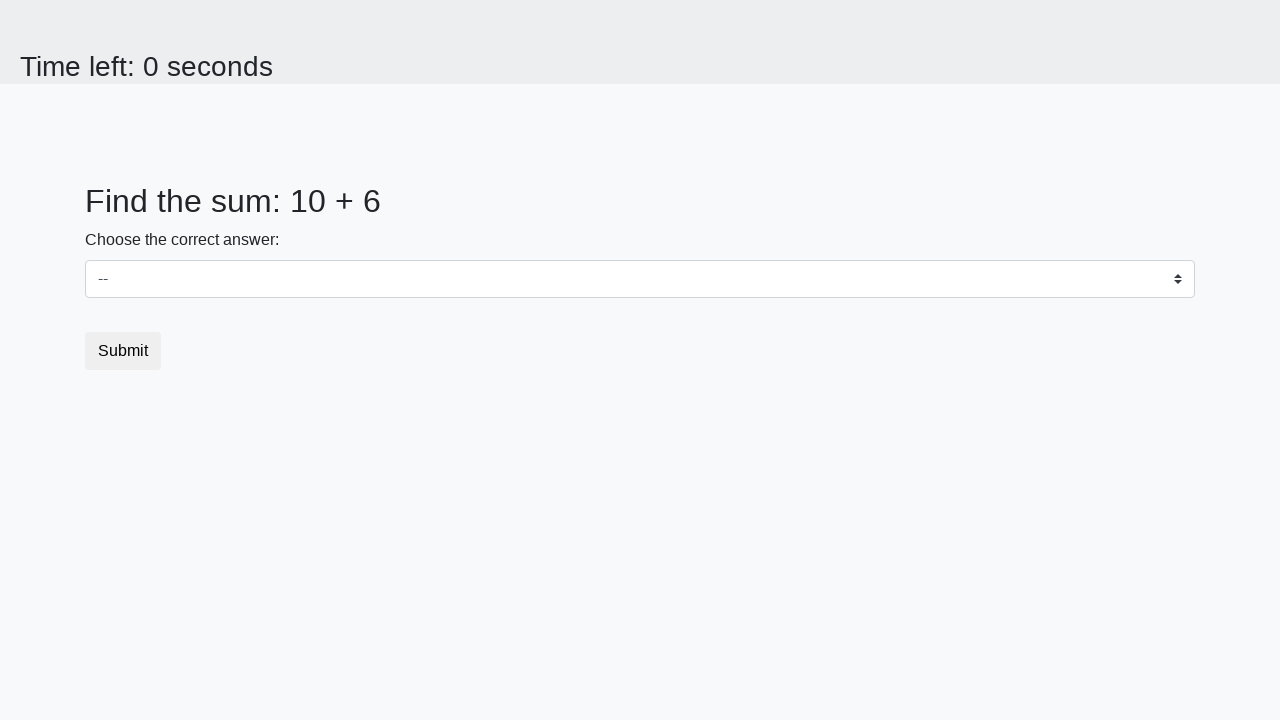

Read second number from page
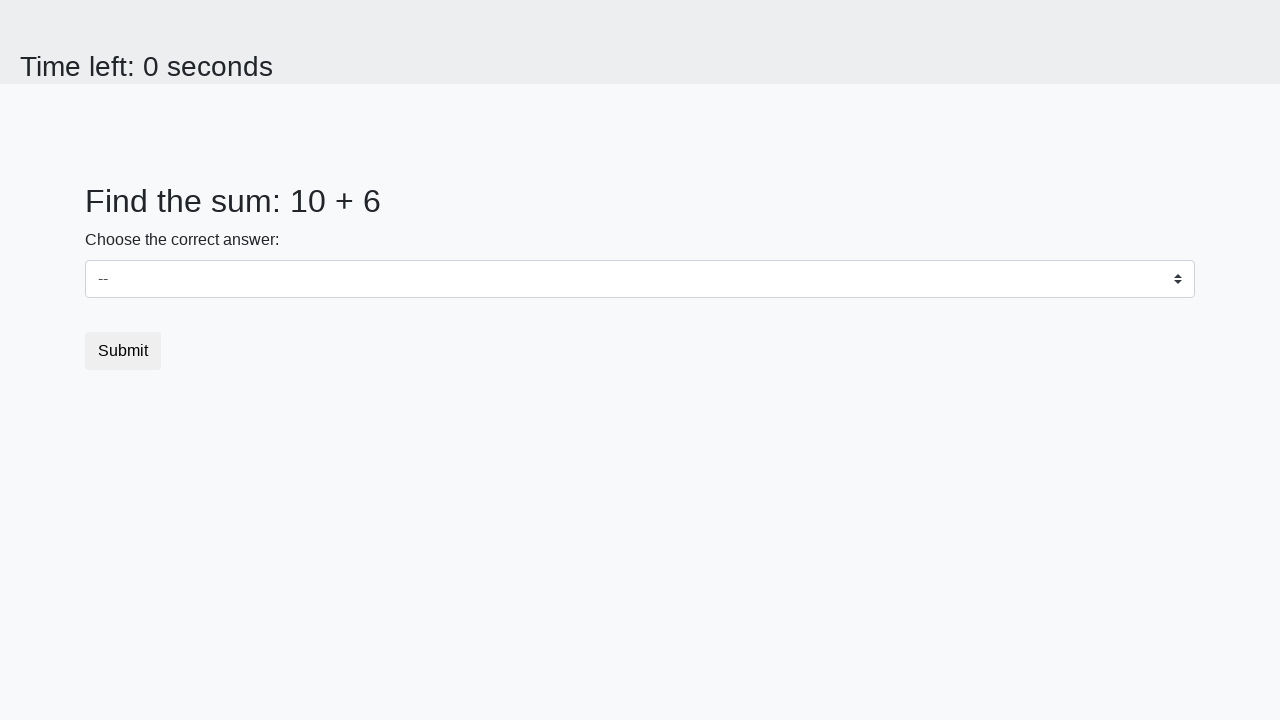

Calculated sum: 10 + 6 = 16
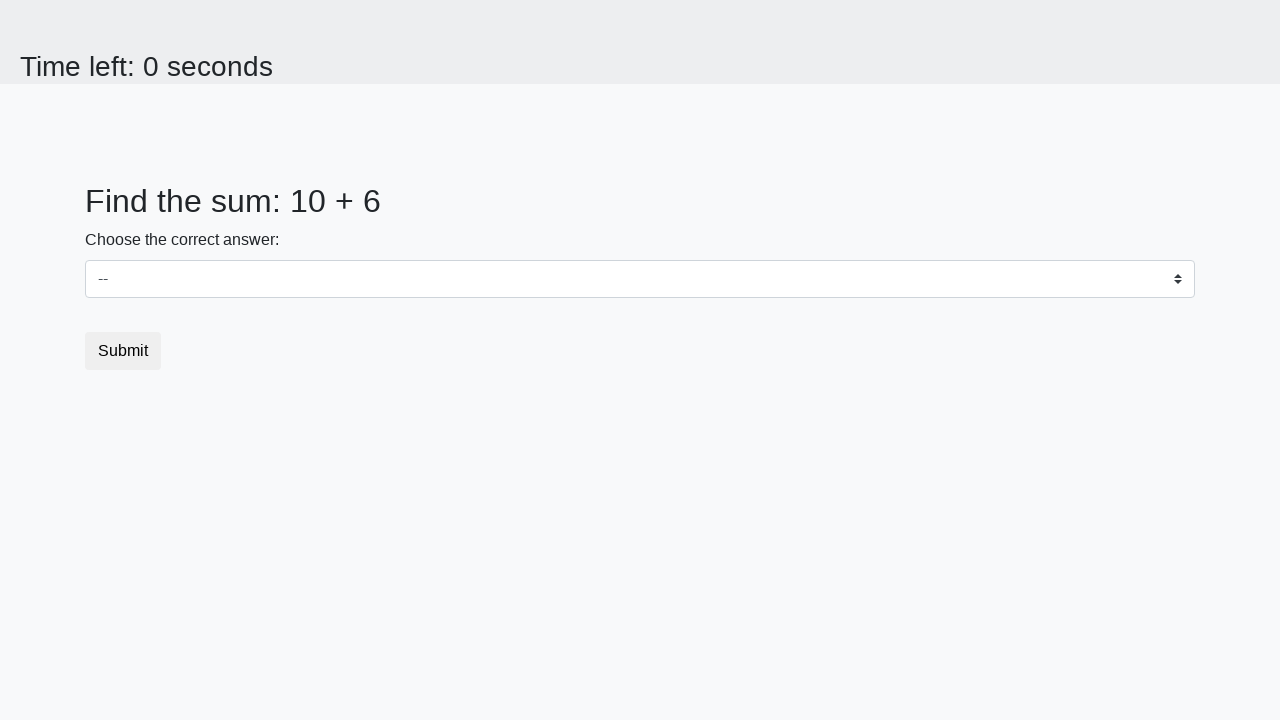

Selected answer '16' from dropdown on select
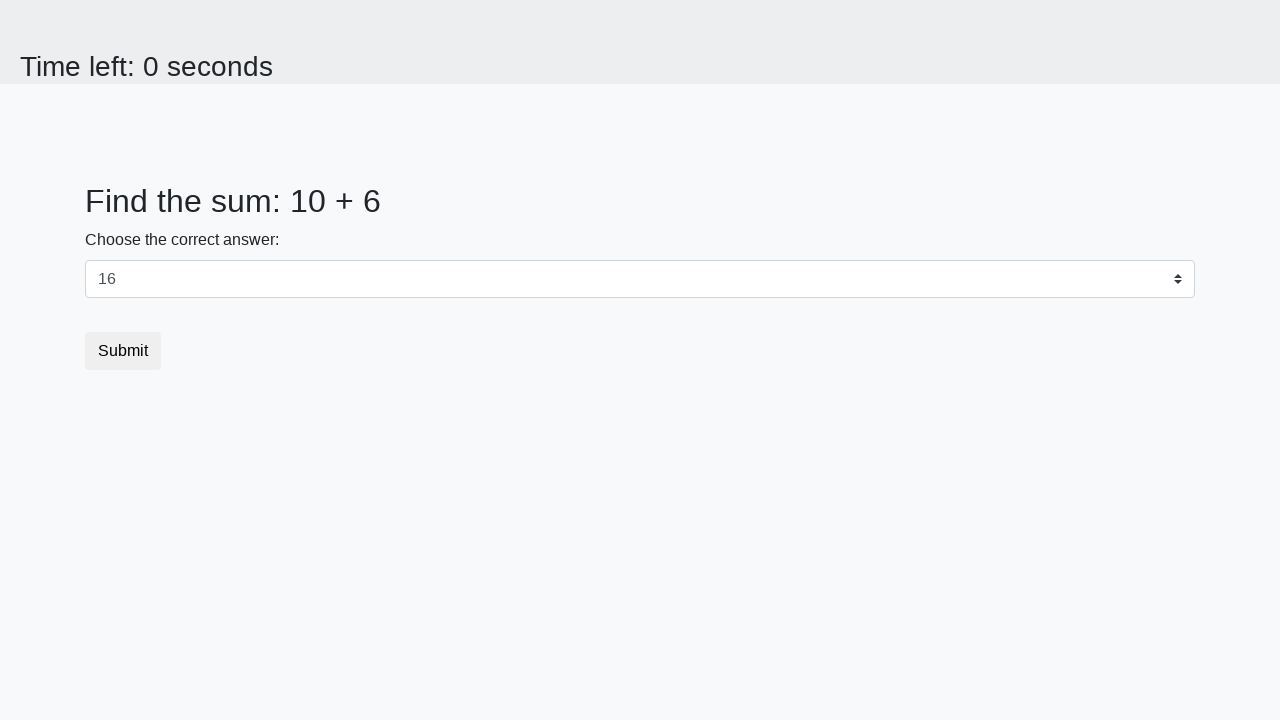

Clicked submit button to submit form at (123, 351) on .btn.btn-default
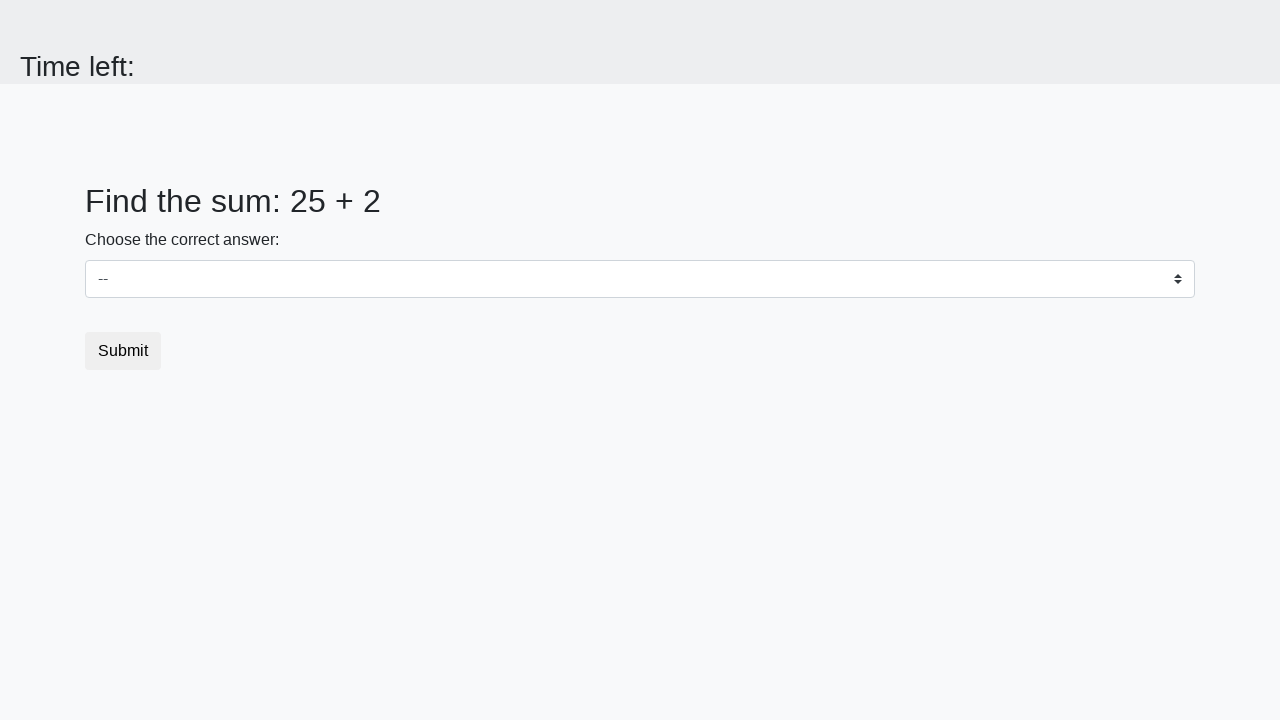

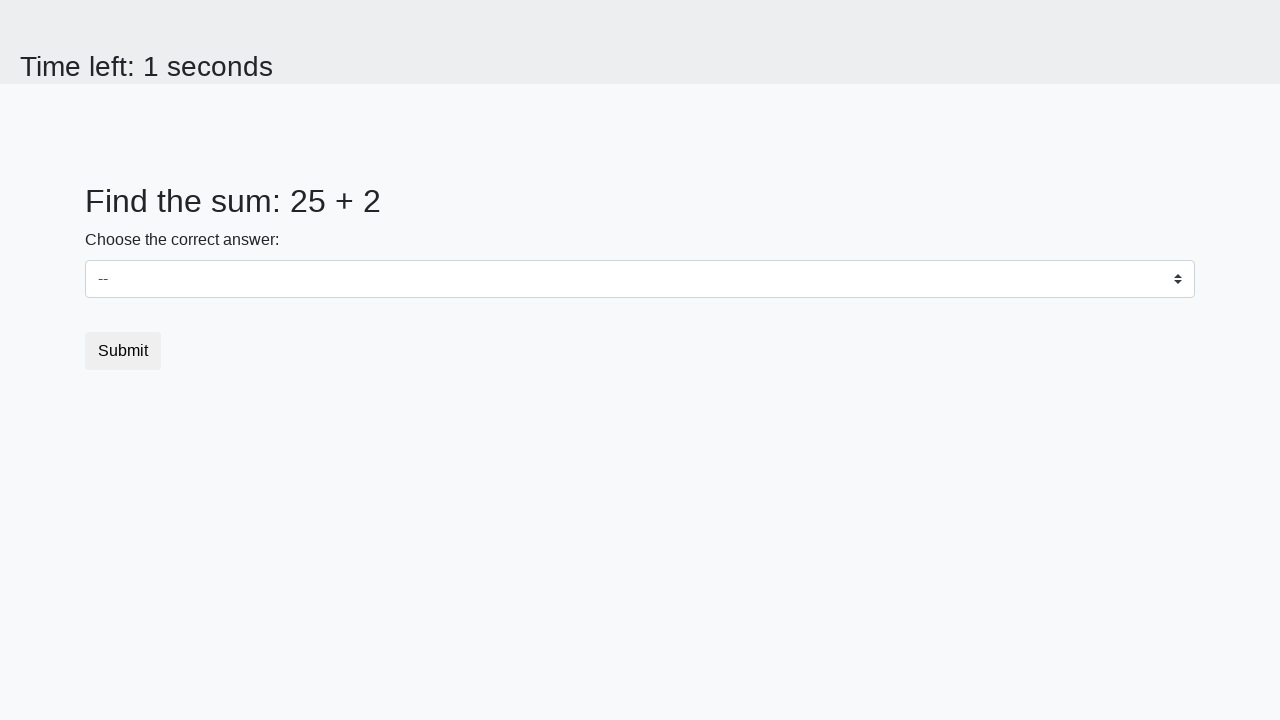